Tests multiselect dropdown functionality by opening the dropdown and selecting multiple options from the list

Starting URL: https://www.tutorialspoint.com/selenium/practice/select-menu.php

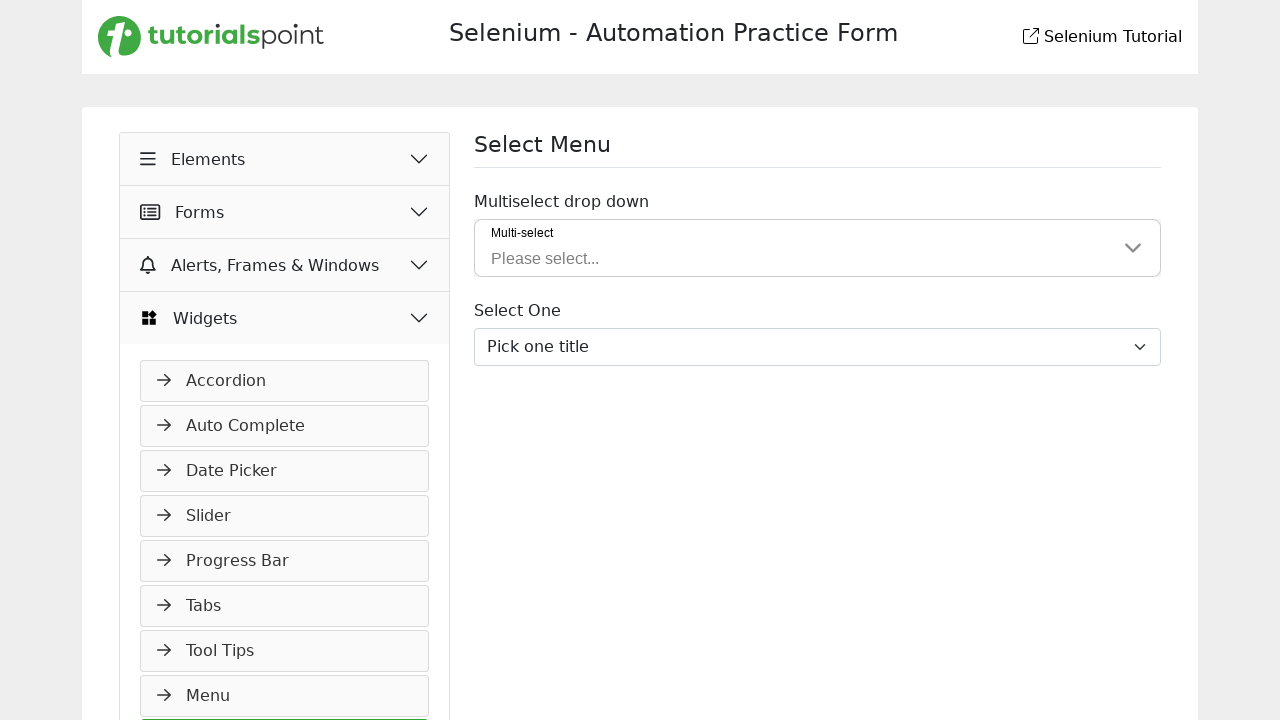

Clicked to open the multiselect dropdown at (818, 248) on #mbsc-control-0
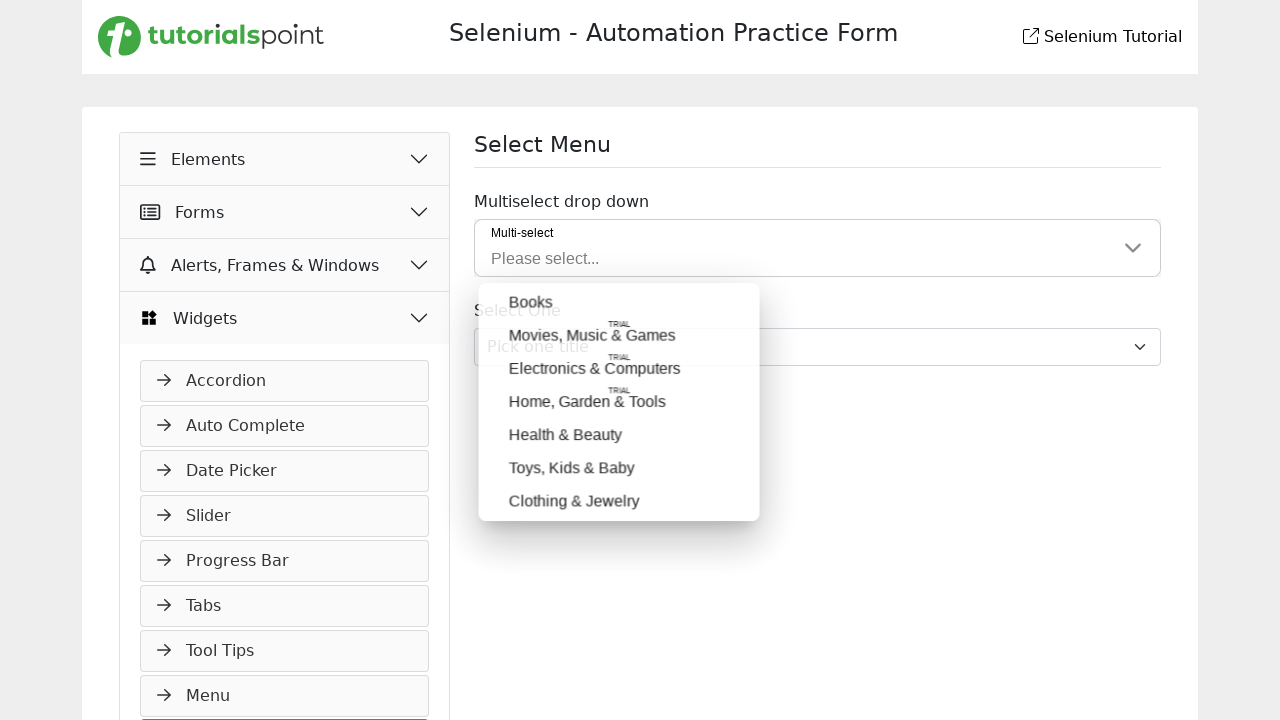

Waited for dropdown to be visible
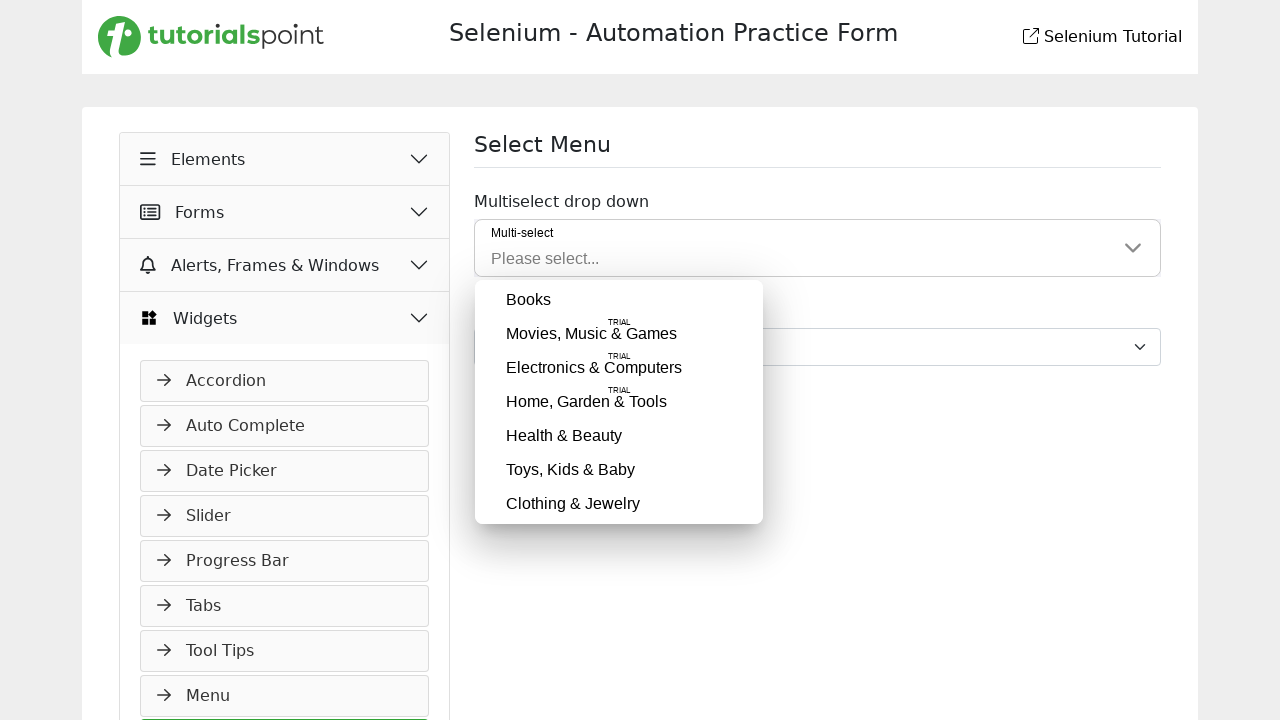

Selected first option from multiselect dropdown at (619, 300) on xpath=/html/body/div[2]/div[3]/div[2]/div/div/div/div/div[2]/div/div[1]/div/div[
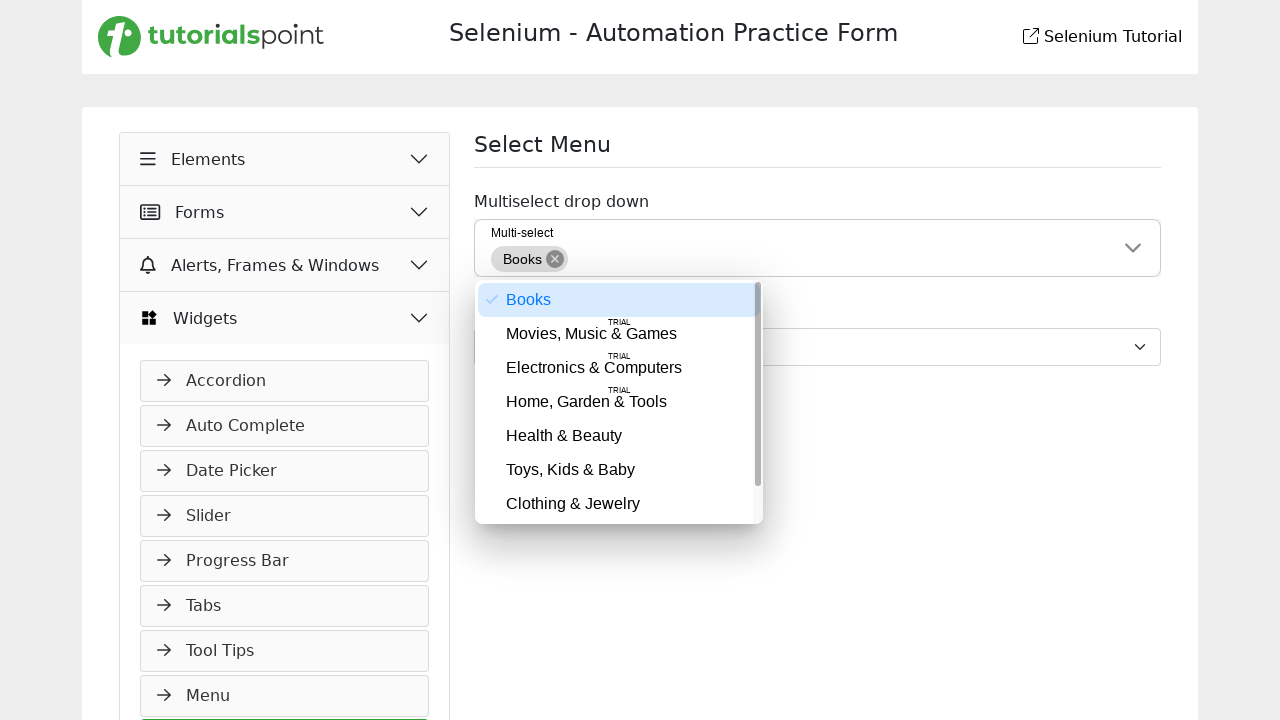

Waited before selecting second option
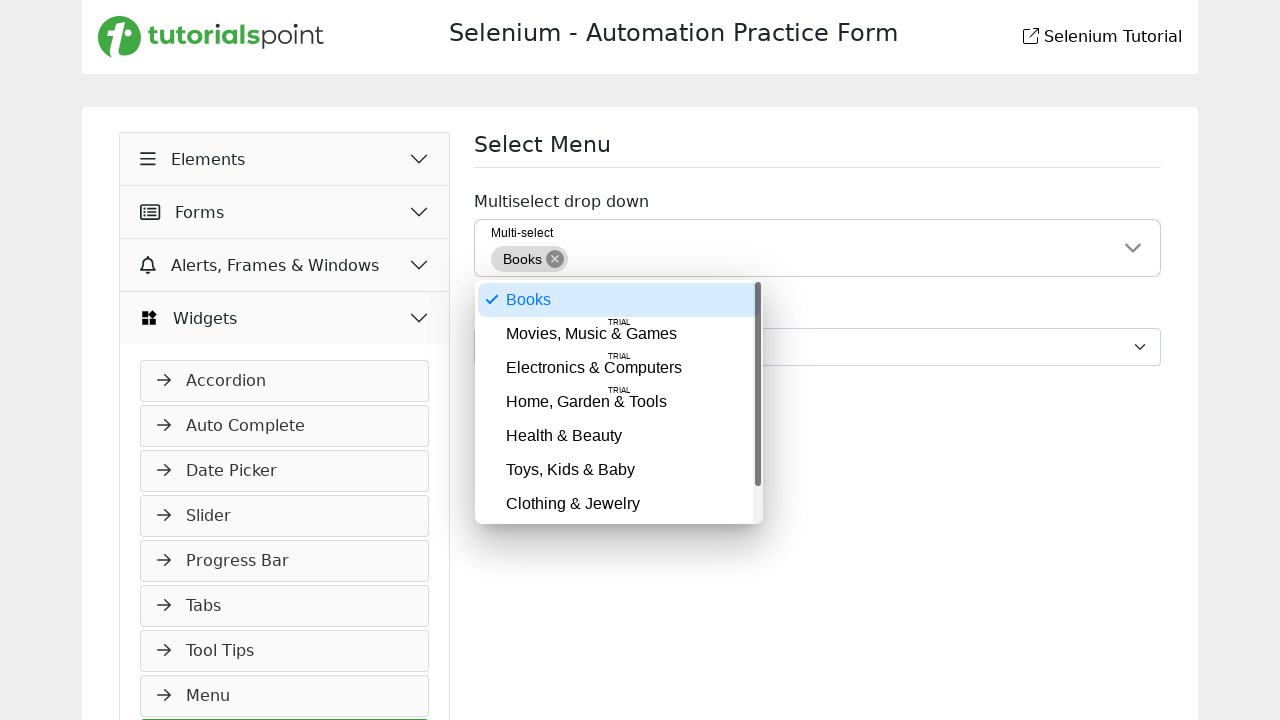

Selected second option from multiselect dropdown at (619, 368) on xpath=/html/body/div[2]/div[3]/div[2]/div/div/div/div/div[2]/div/div[1]/div/div[
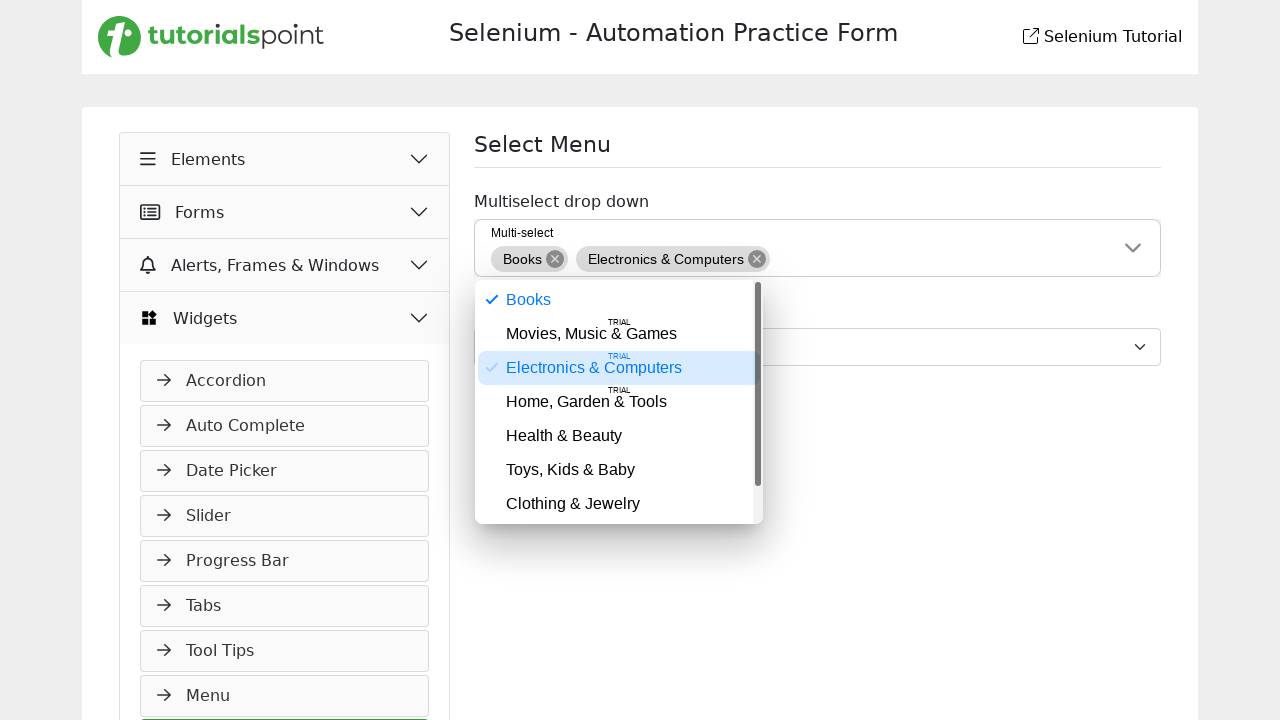

Waited before selecting third option
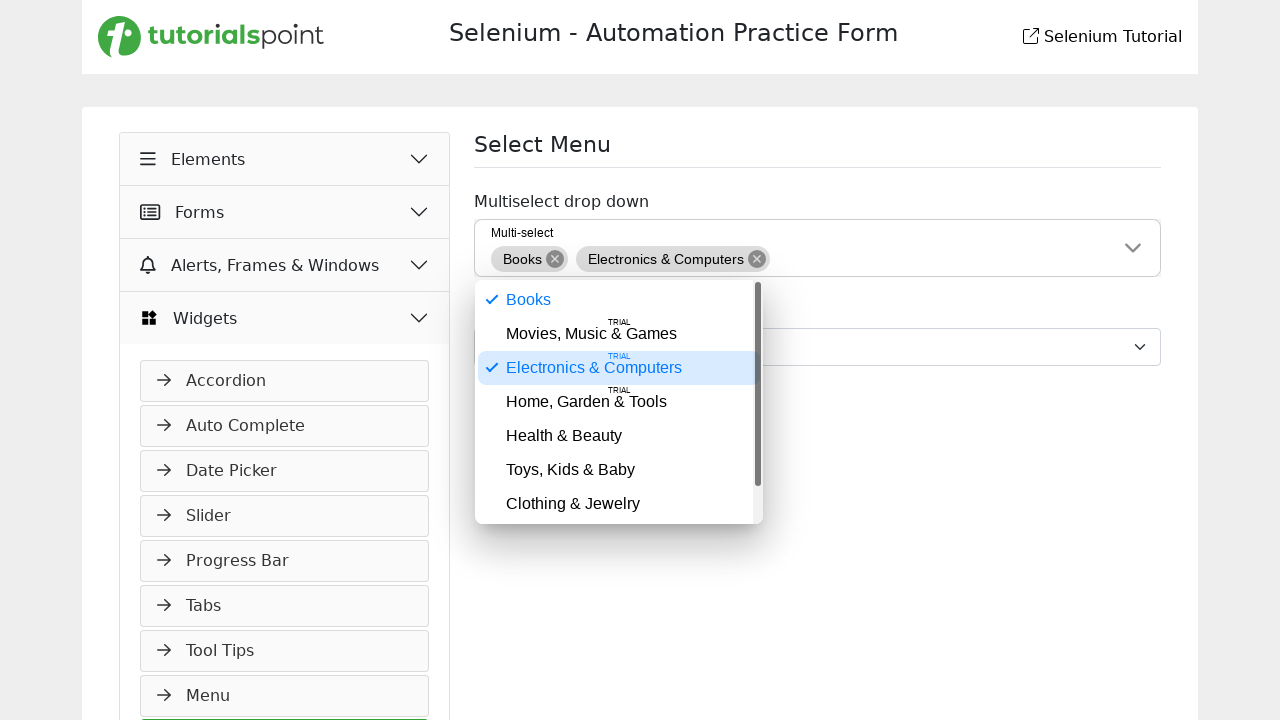

Selected third option from multiselect dropdown at (619, 402) on xpath=/html/body/div[2]/div[3]/div[2]/div/div/div/div/div[2]/div/div[1]/div/div[
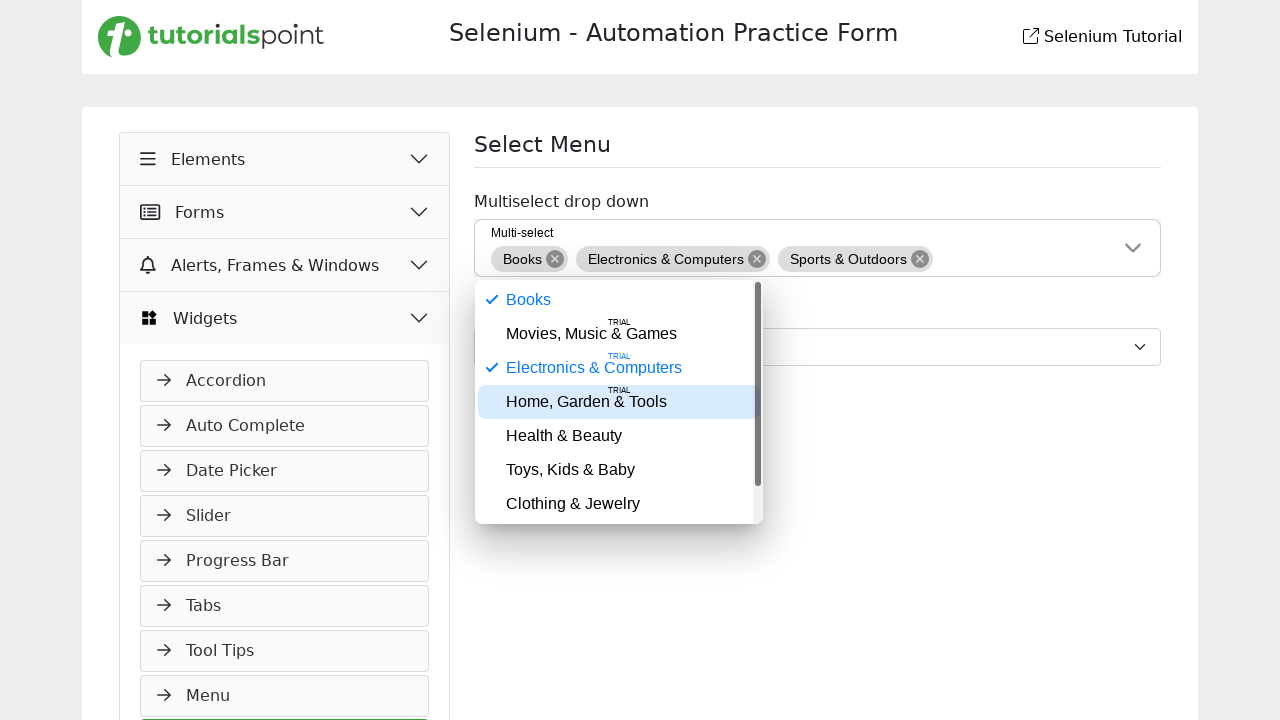

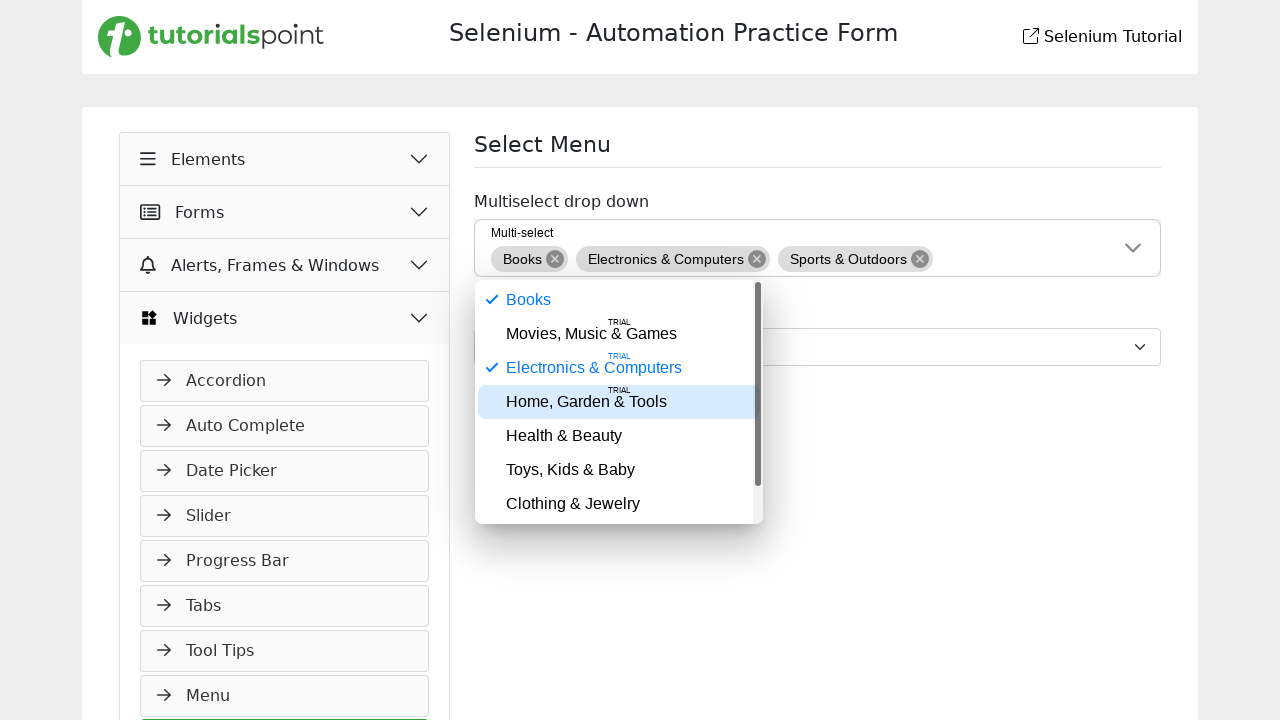